Tests various select menu interactions on DemoQA including clicking custom dropdowns, navigating options with arrow keys, and selecting from a standard dropdown by index.

Starting URL: https://demoqa.com/select-menu

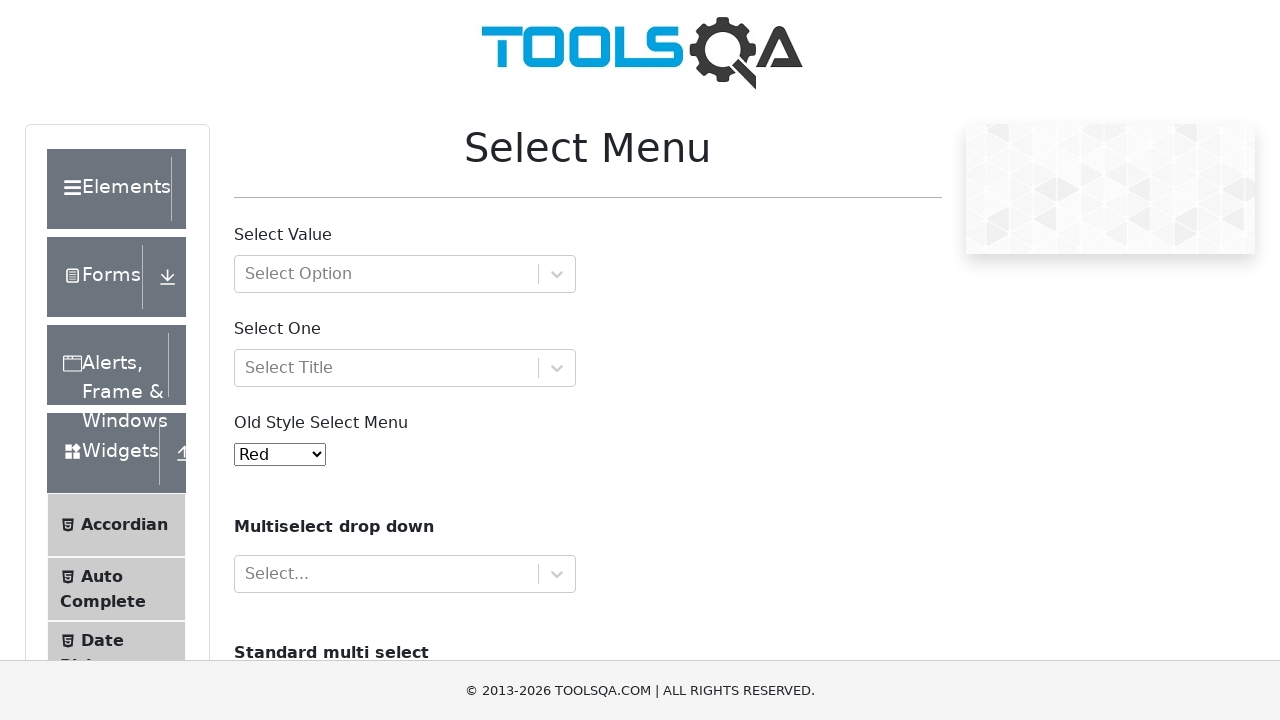

Clicked on the 'Select Value' dropdown at (557, 274) on xpath=//*[@id='withOptGroup']/div/div[2]/div
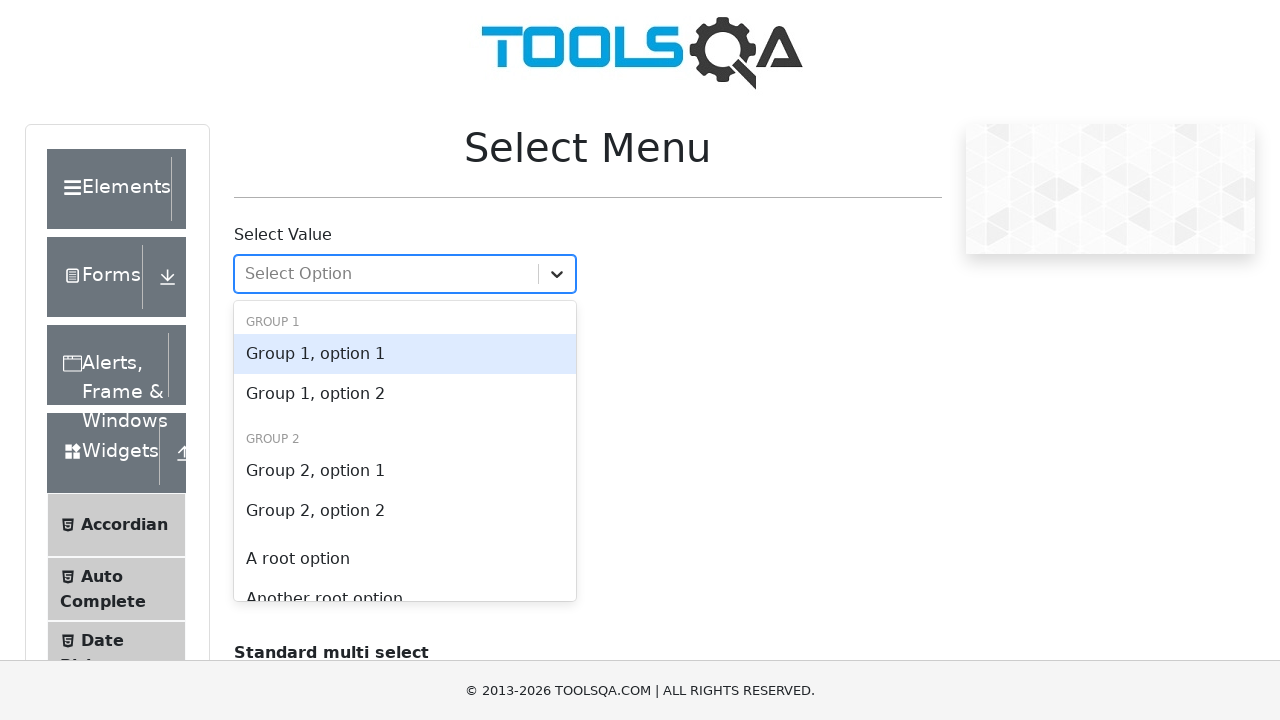

Pressed ArrowDown to navigate within 'Select Value' dropdown on #react-select-2-input
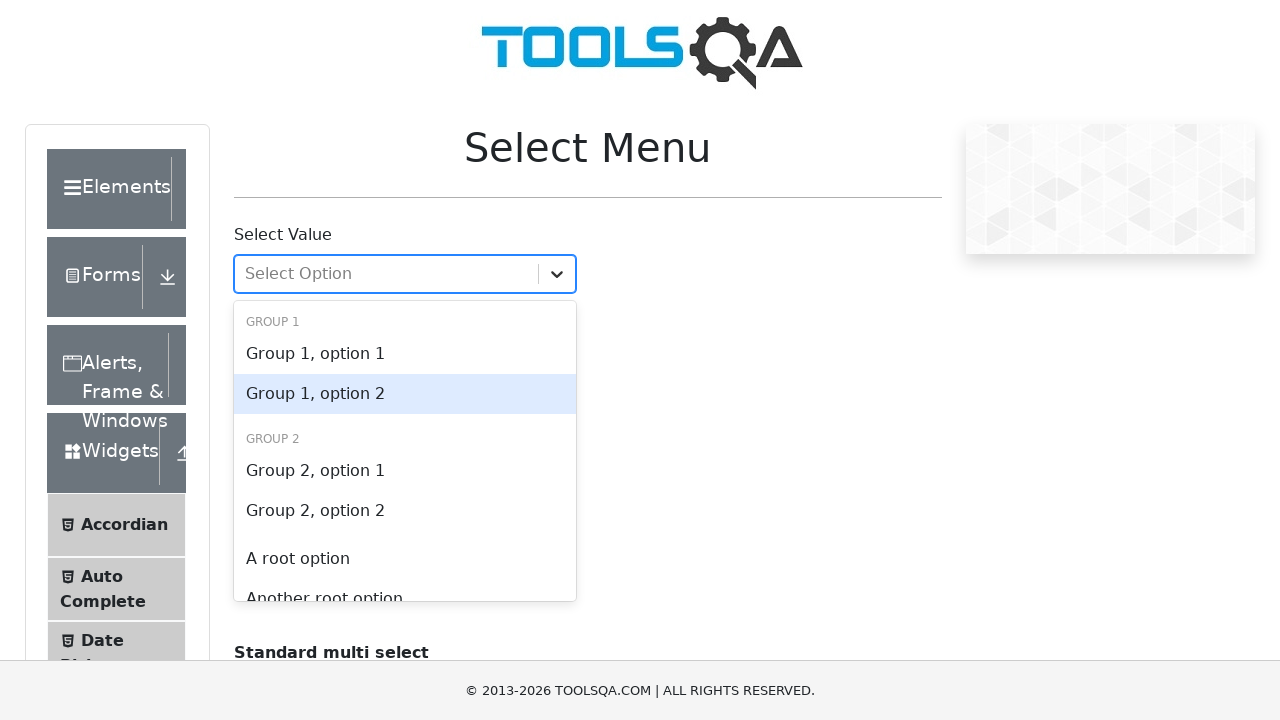

Waited for 2 seconds for dropdown to update
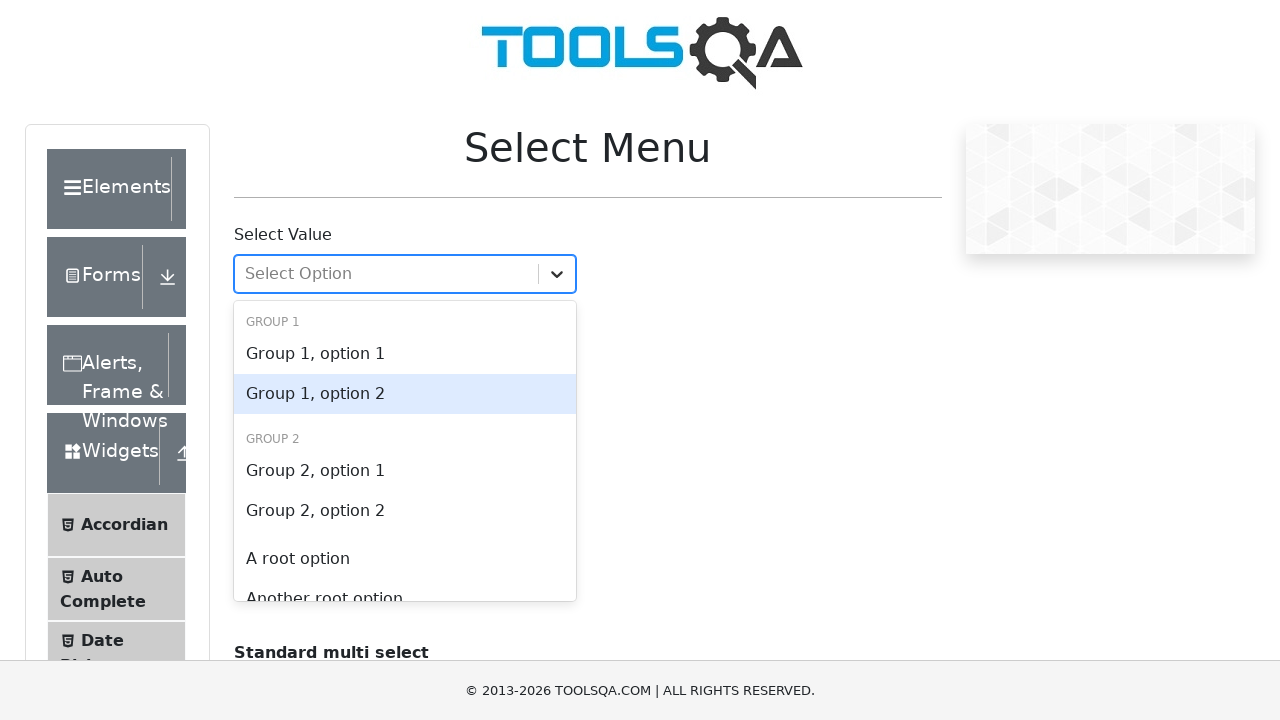

Pressed Enter to select option from 'Select Value' dropdown on #react-select-2-input
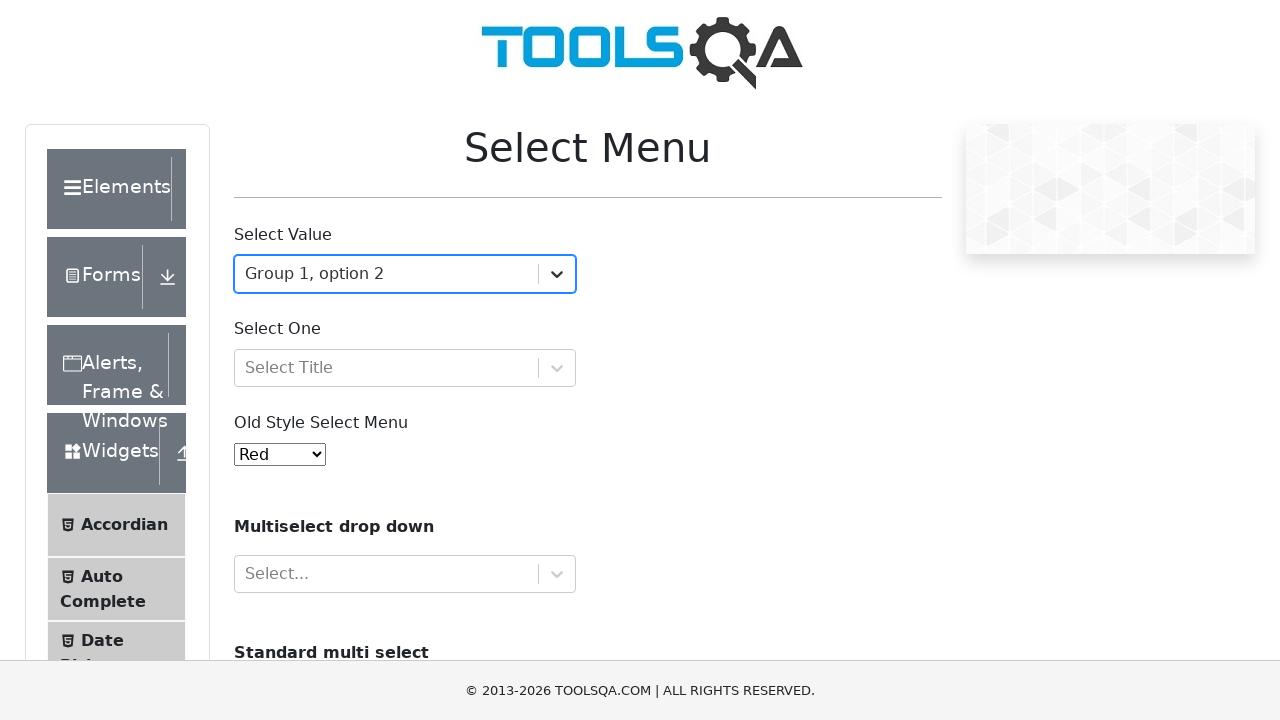

Clicked on the 'Select One' dropdown at (557, 368) on xpath=//*[@id='selectOne']/div/div[2]/div
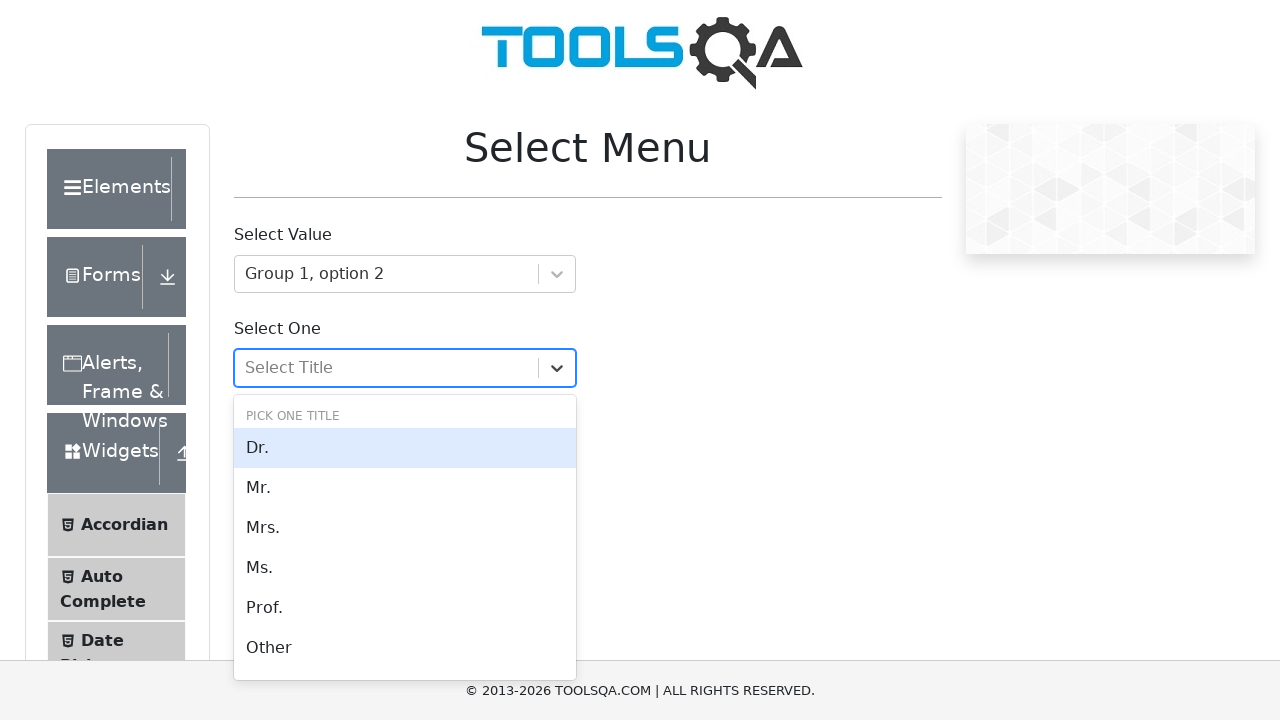

Pressed ArrowDown to navigate within 'Select One' dropdown on #react-select-3-input
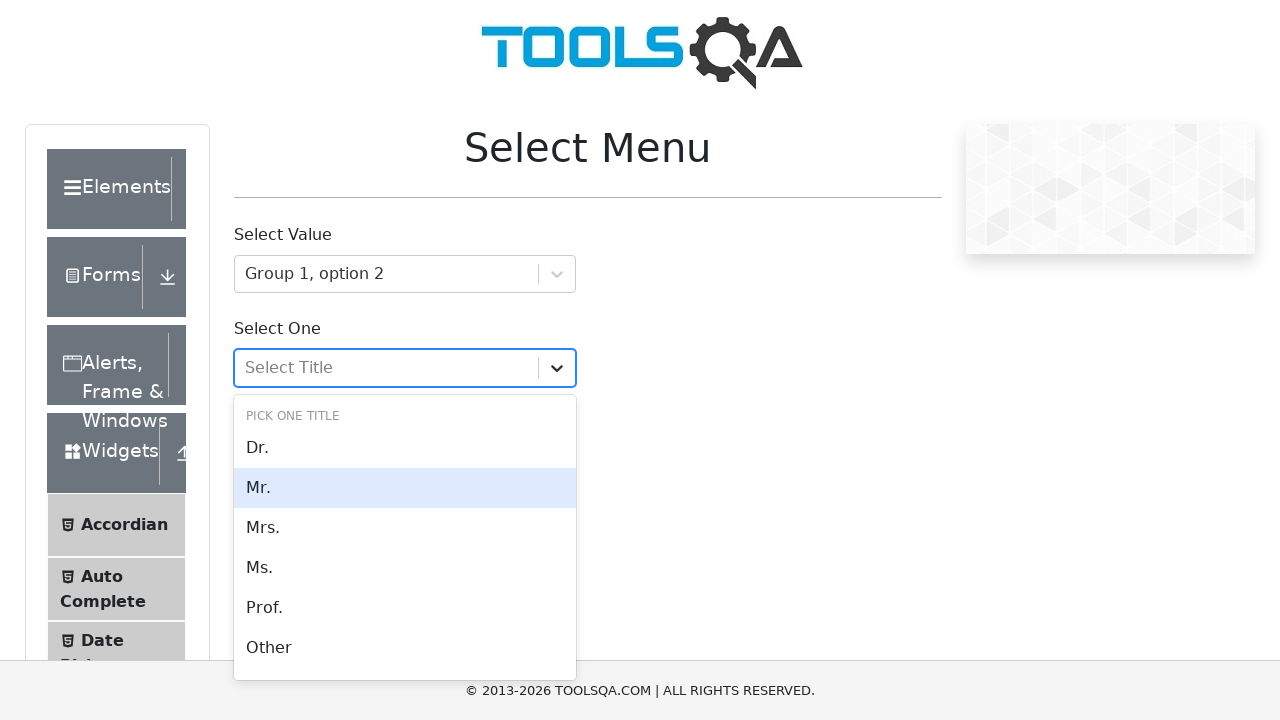

Waited for 1 second for dropdown to update
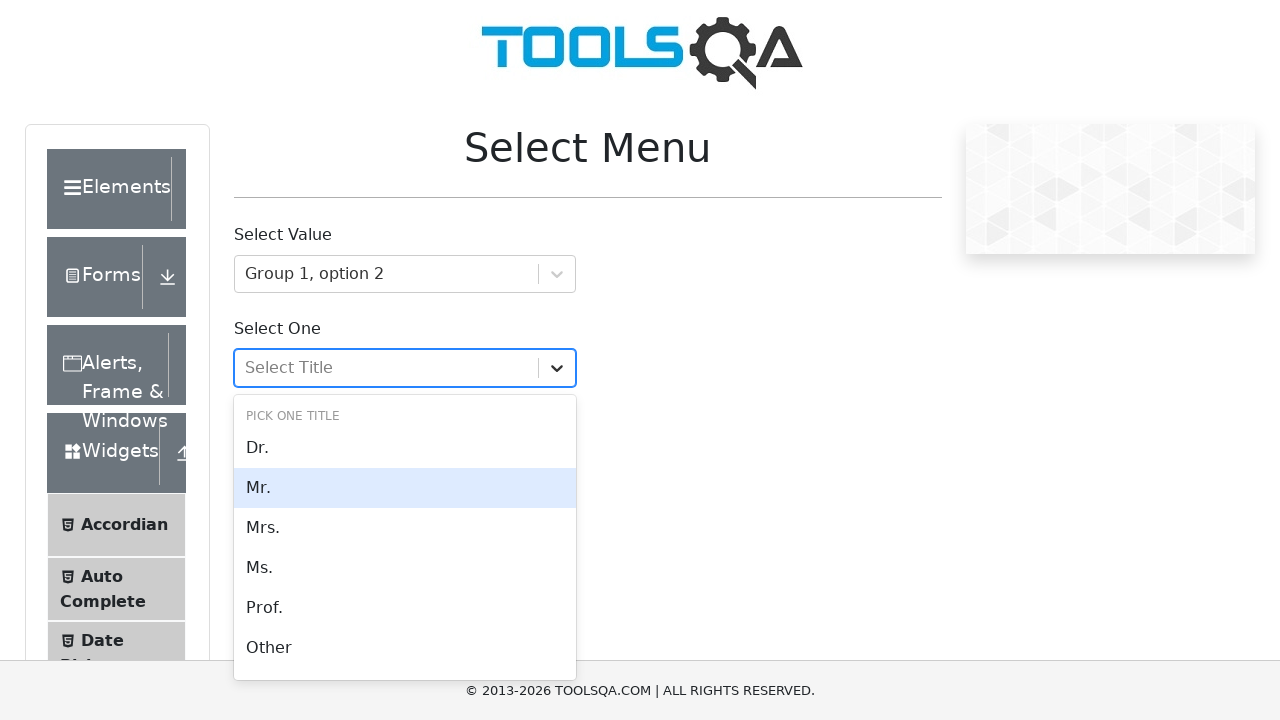

Pressed Enter to select option from 'Select One' dropdown on #react-select-3-input
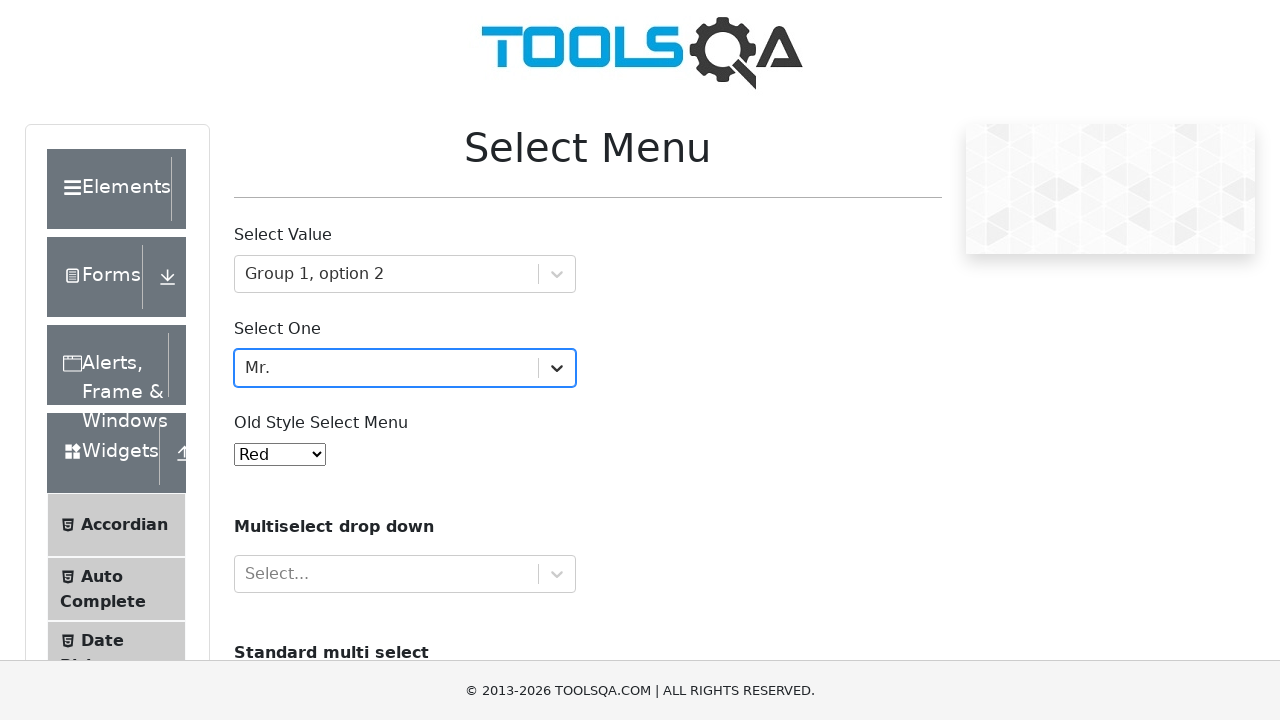

Selected option at index 6 (Purple) from the standard dropdown menu on #oldSelectMenu
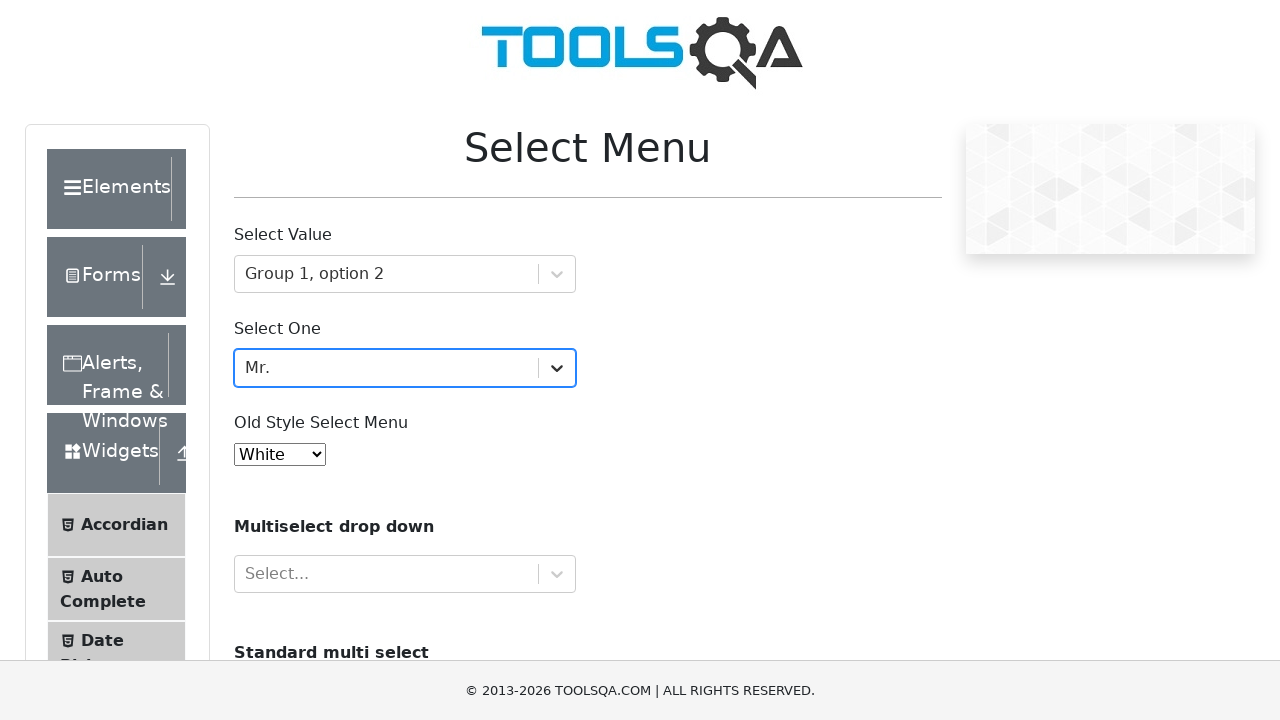

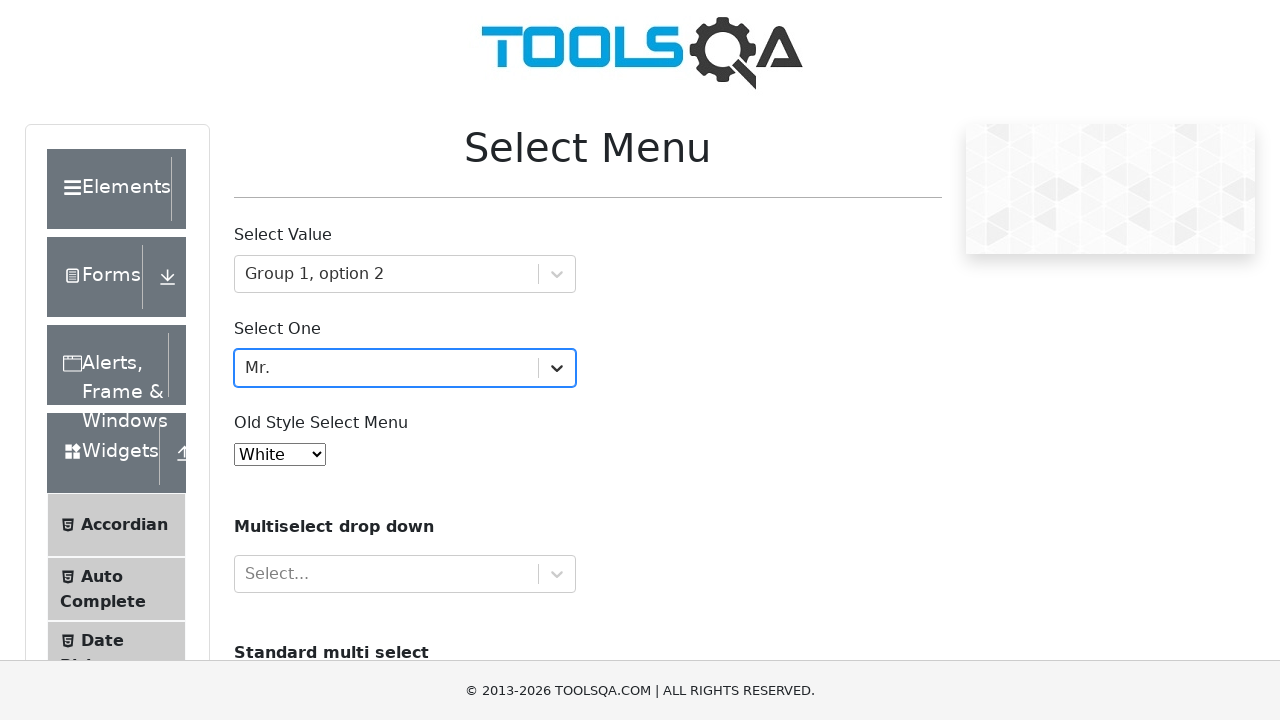